Tests drag functionality by dragging an element to specific coordinates using offset

Starting URL: https://jqueryui.com/droppable/

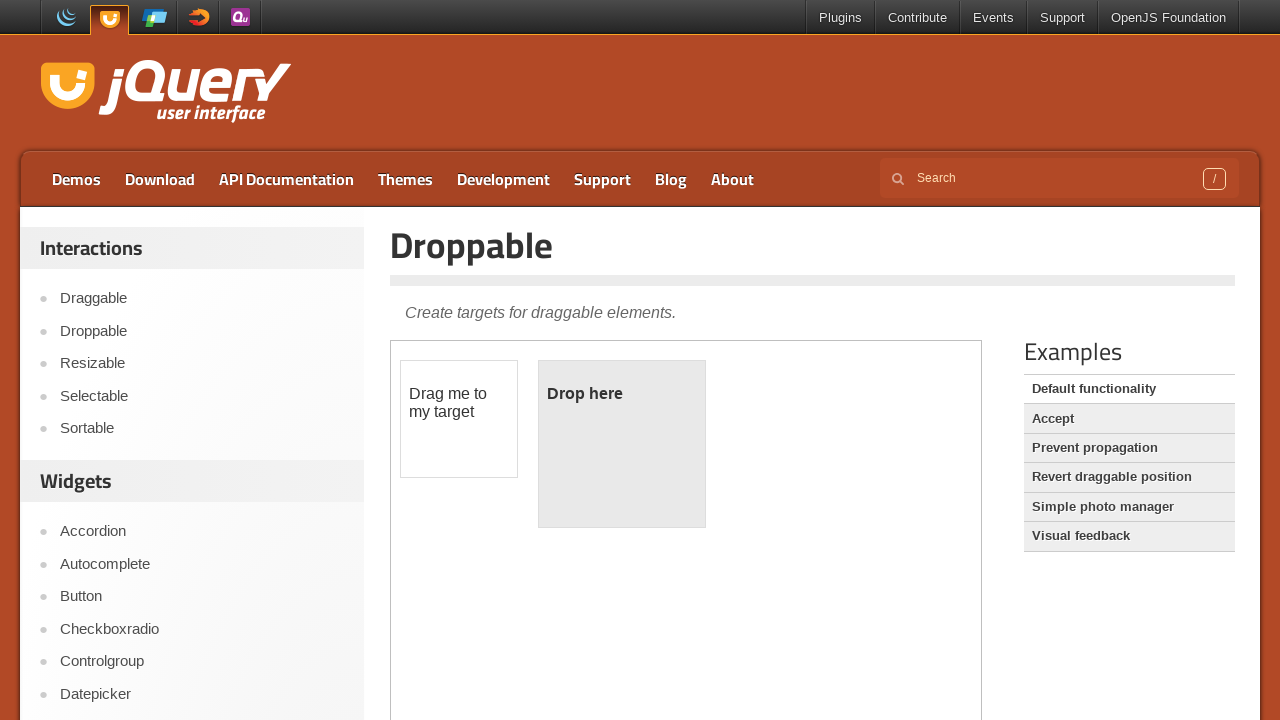

Located the iframe containing drag element
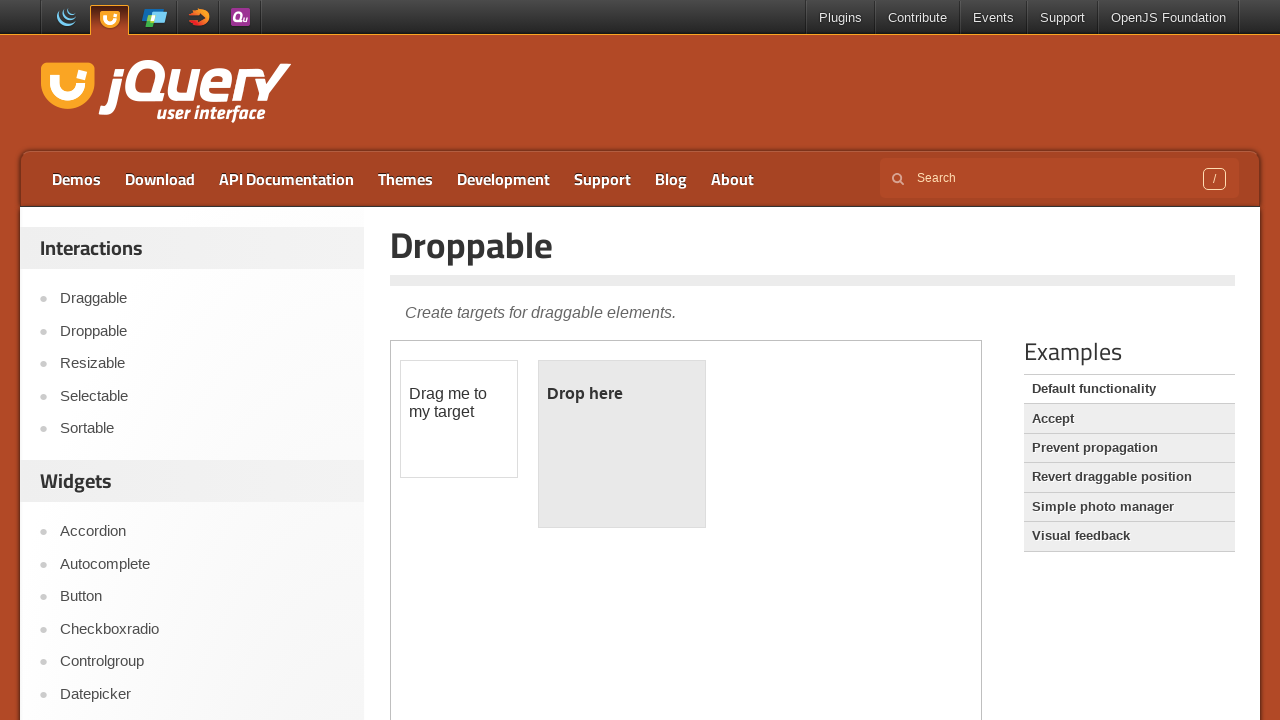

Located the draggable element with id 'draggable'
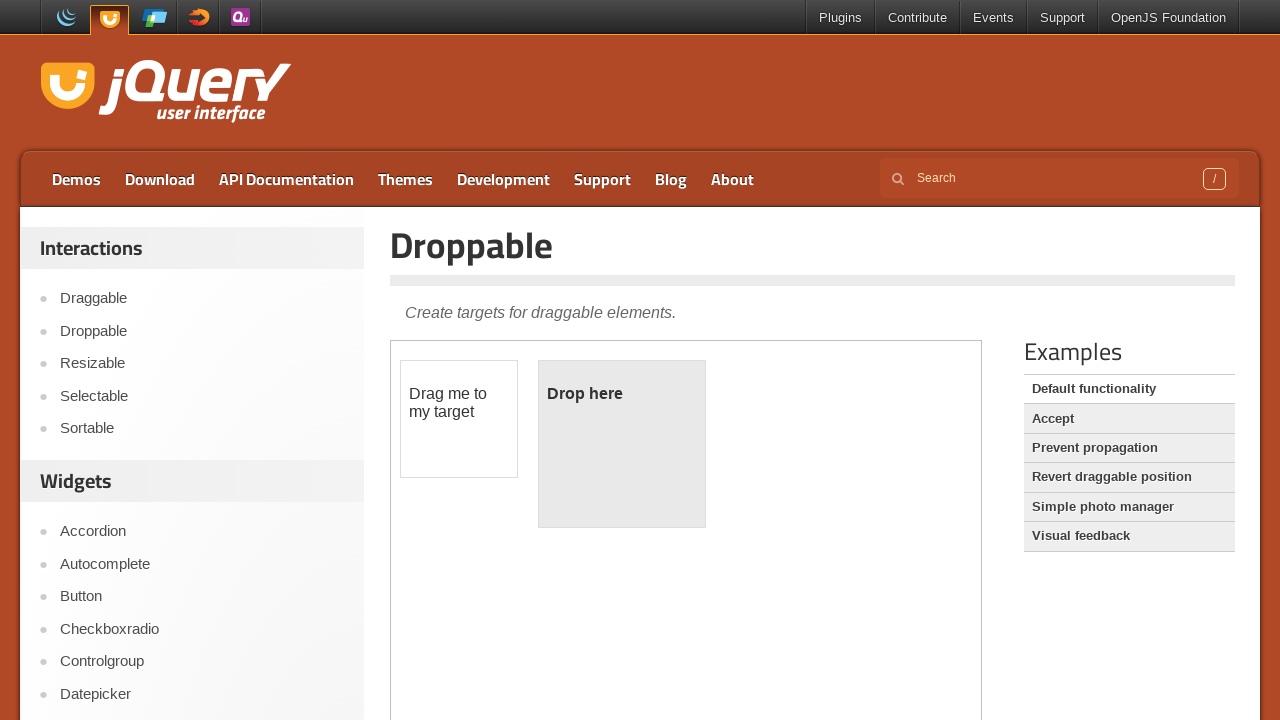

Retrieved bounding box of draggable element
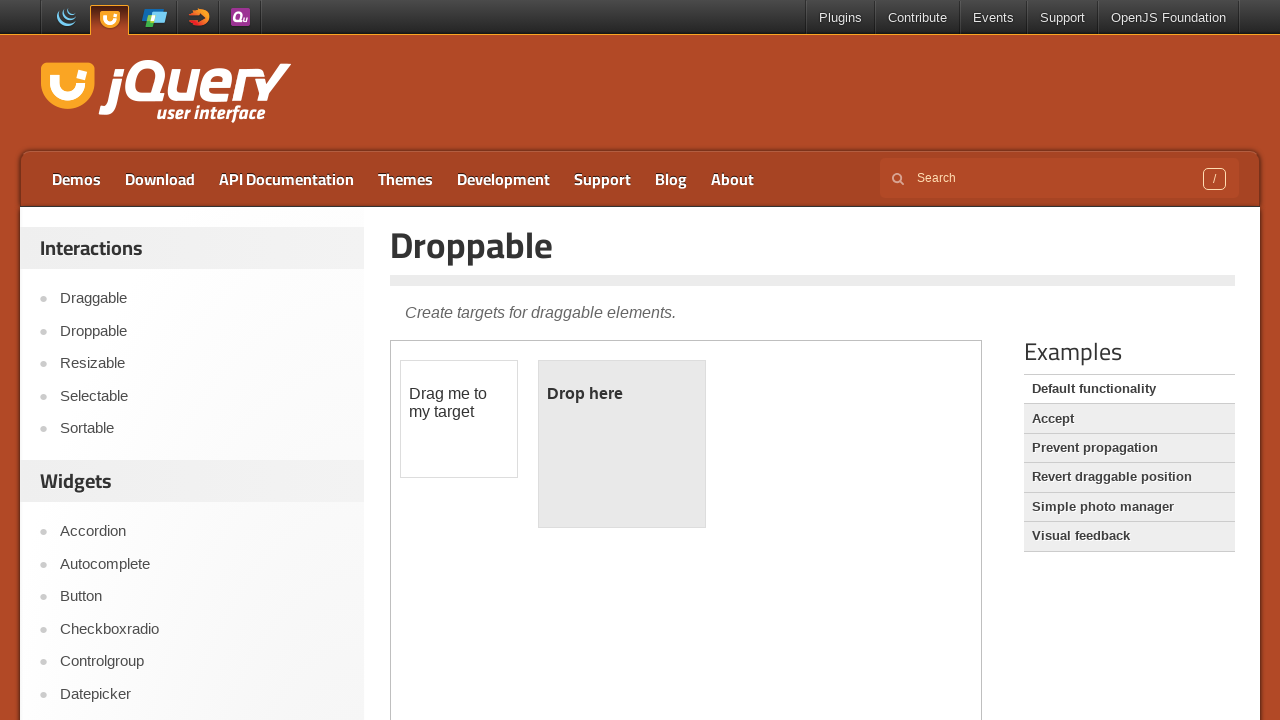

Moved mouse to center of draggable element at (459, 419)
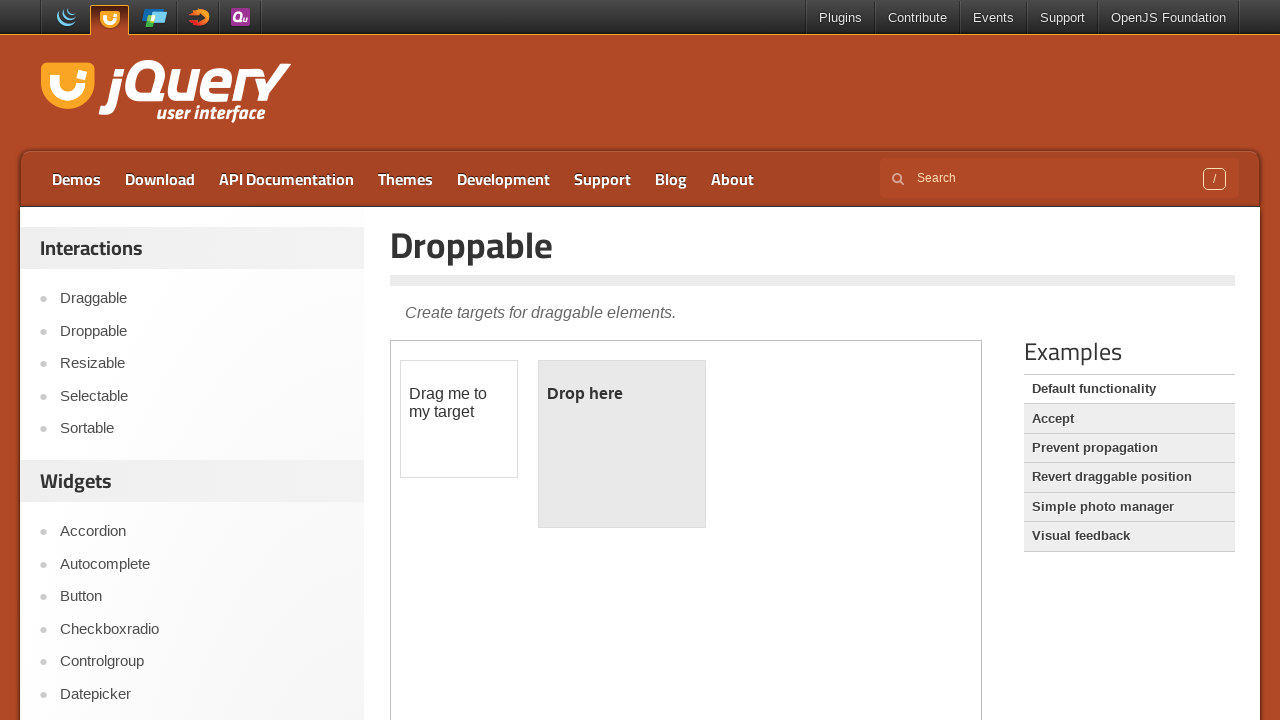

Pressed mouse button down to start drag at (459, 419)
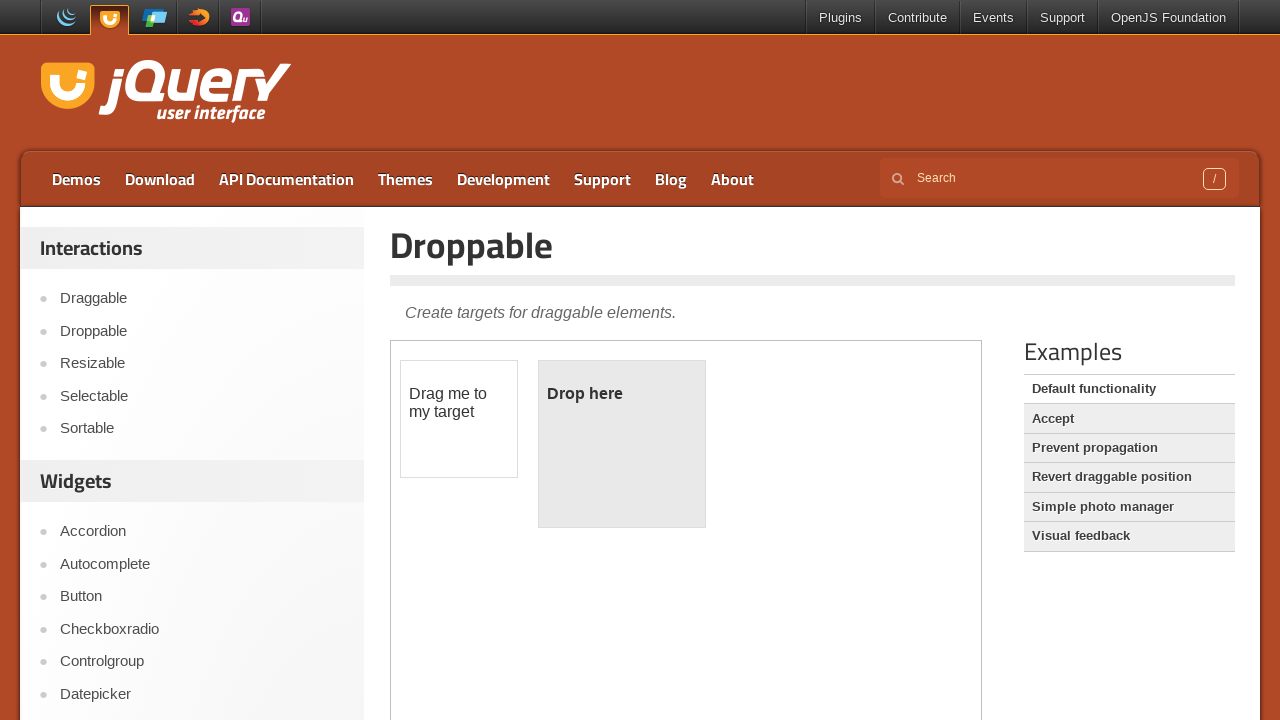

Dragged element by offset (130, 80) to target position at (589, 499)
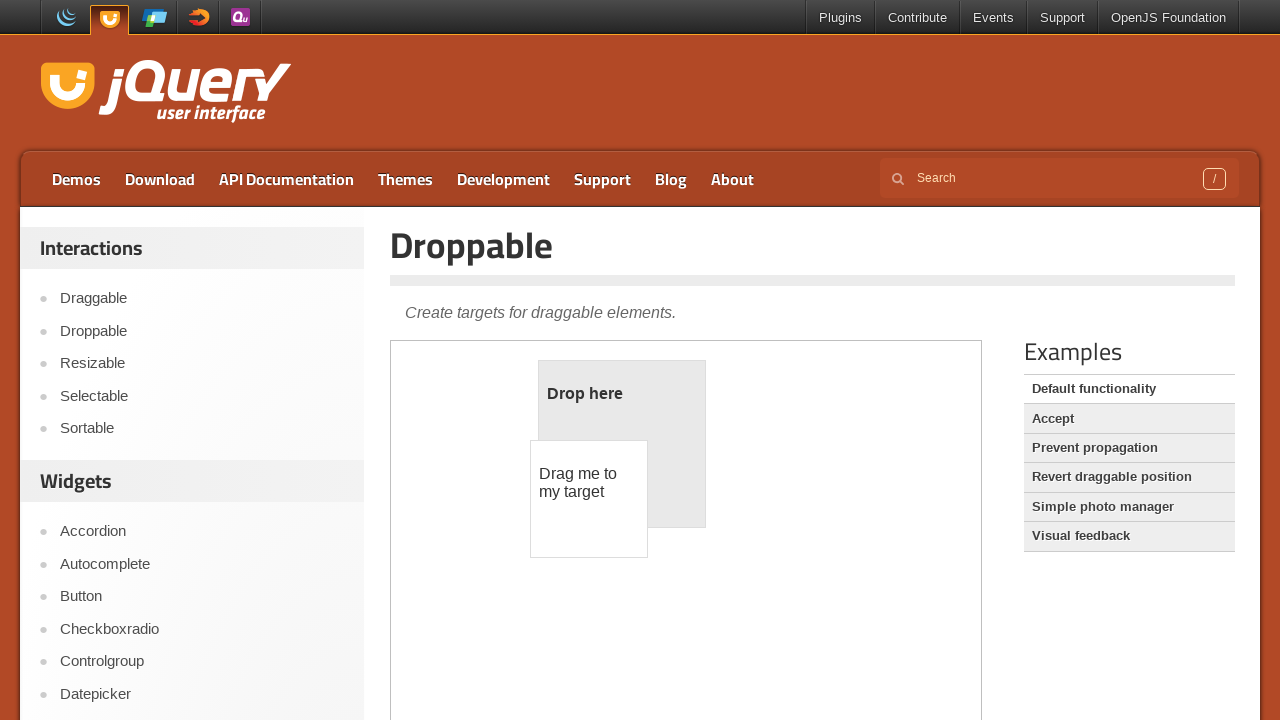

Released mouse button to complete drag operation at (589, 499)
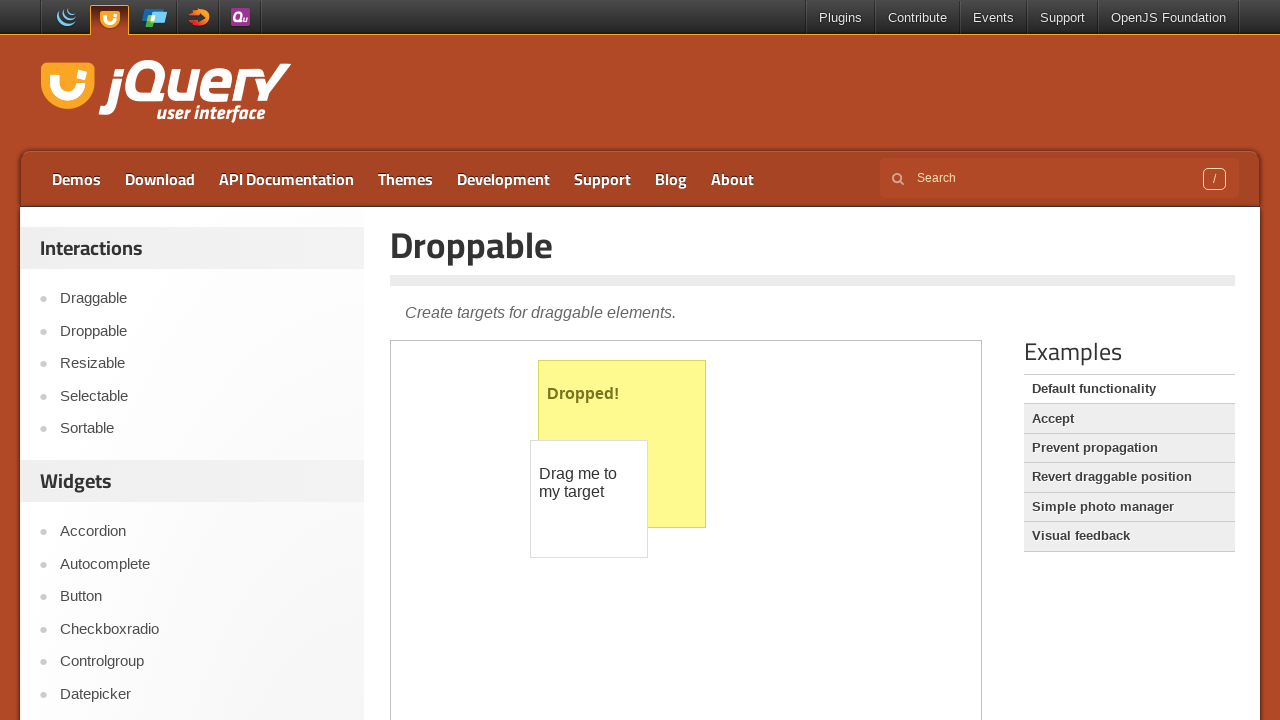

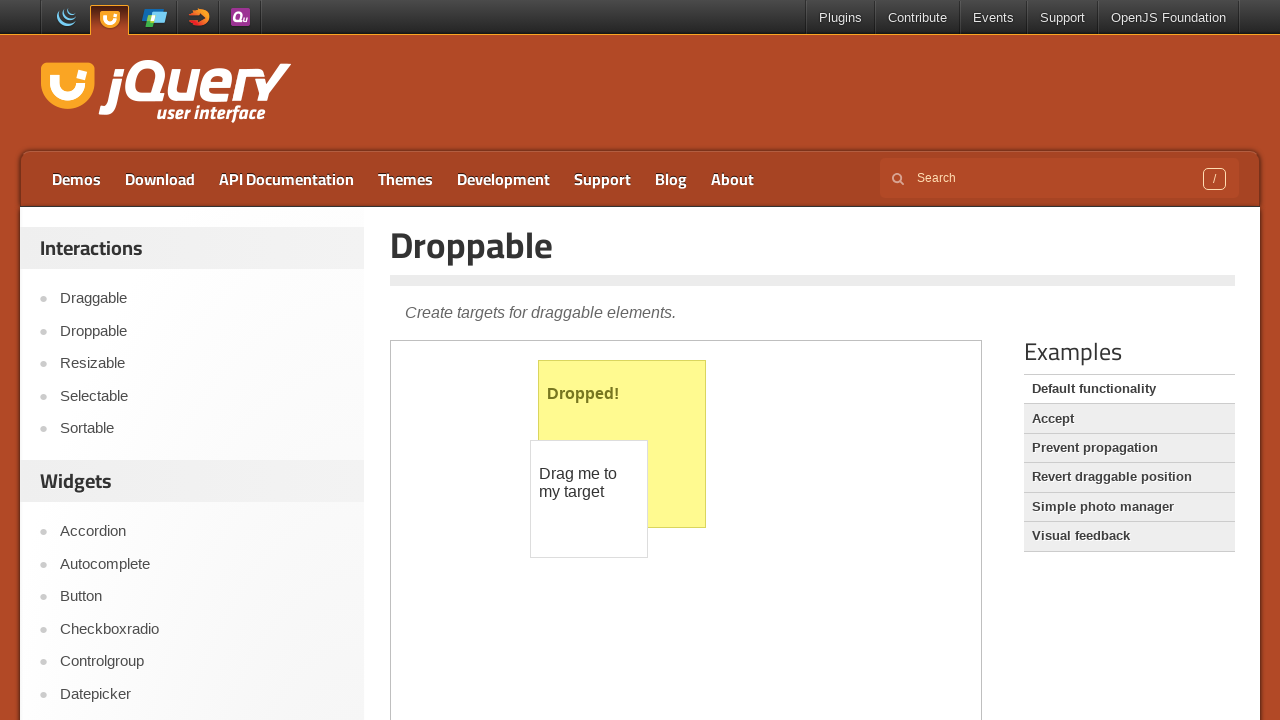